Tests the search filter functionality on a products table by entering "rice" in the search field and verifying filtered results

Starting URL: https://rahulshettyacademy.com/seleniumPractise/#/offers

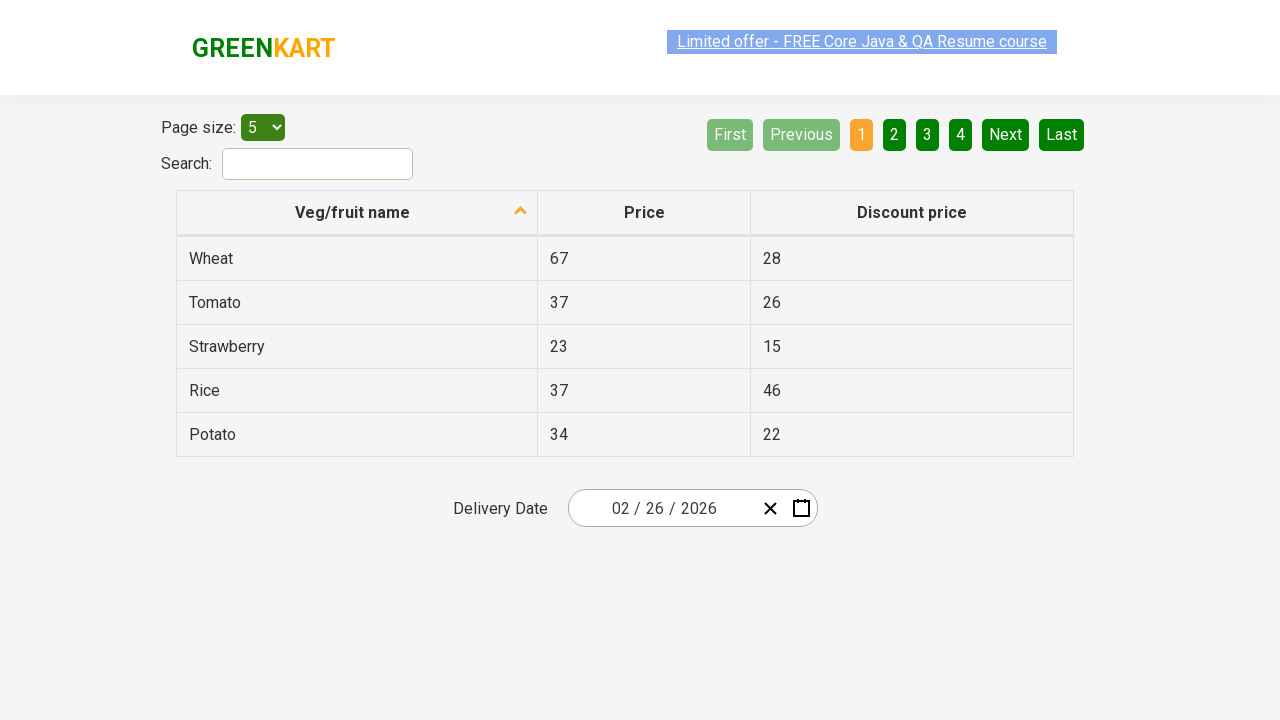

Entered 'rice' in the search field to filter products on #search-field
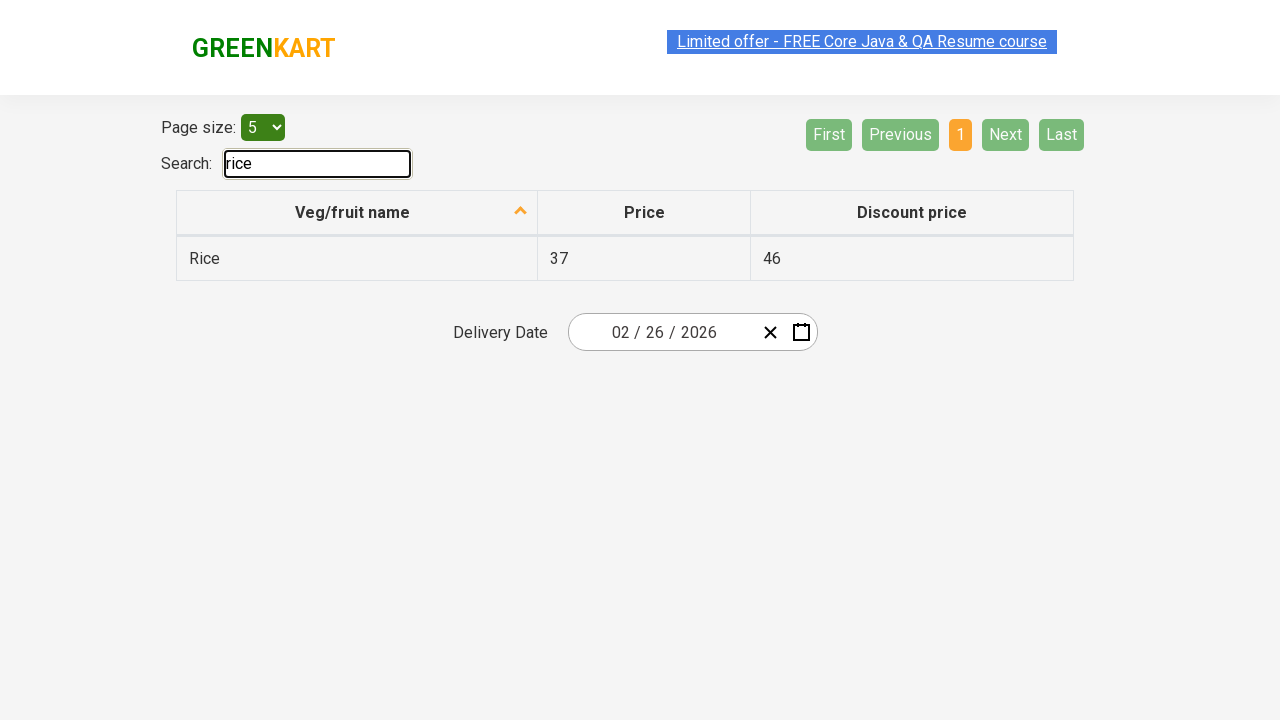

Waited for the products table to update with filtered results
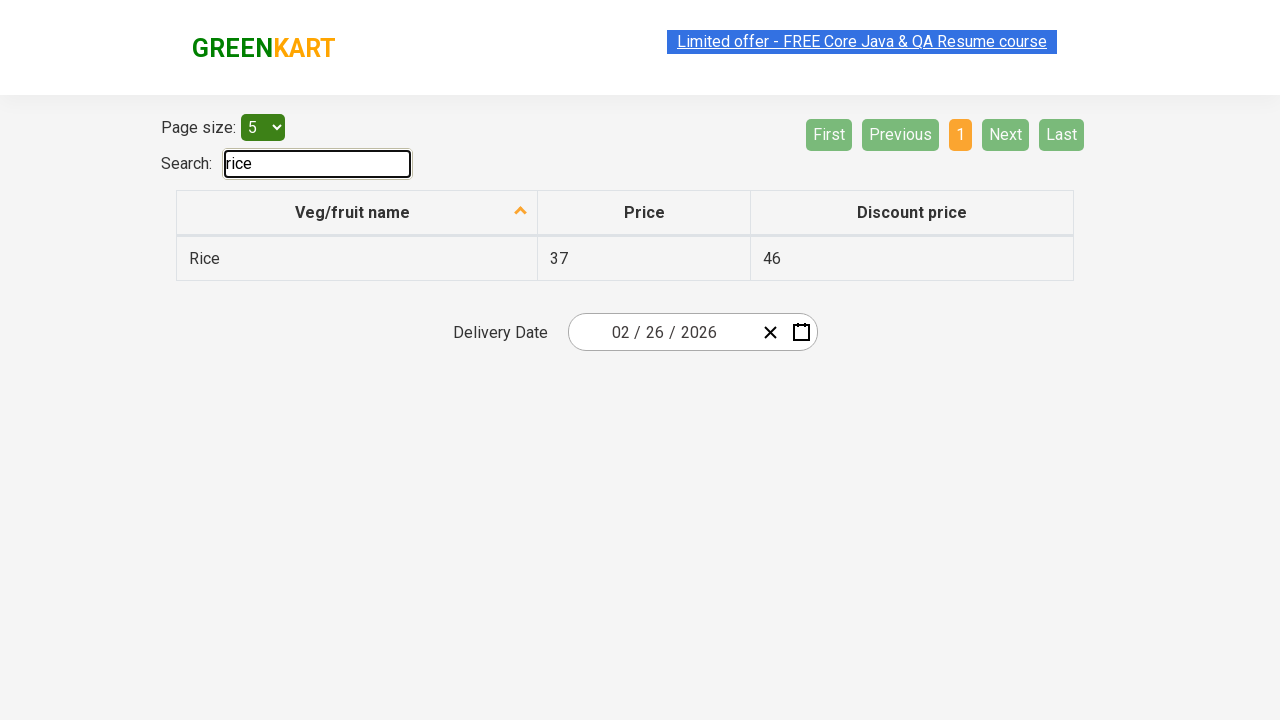

Retrieved all filtered product items from the table
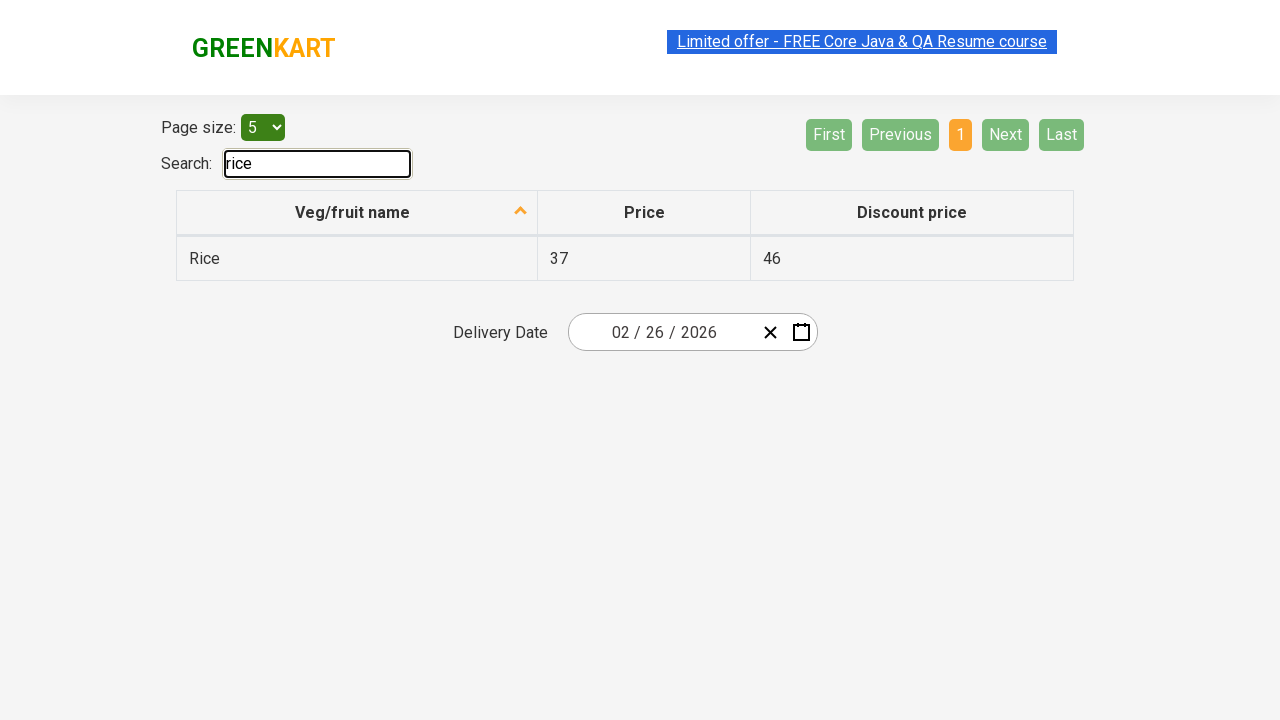

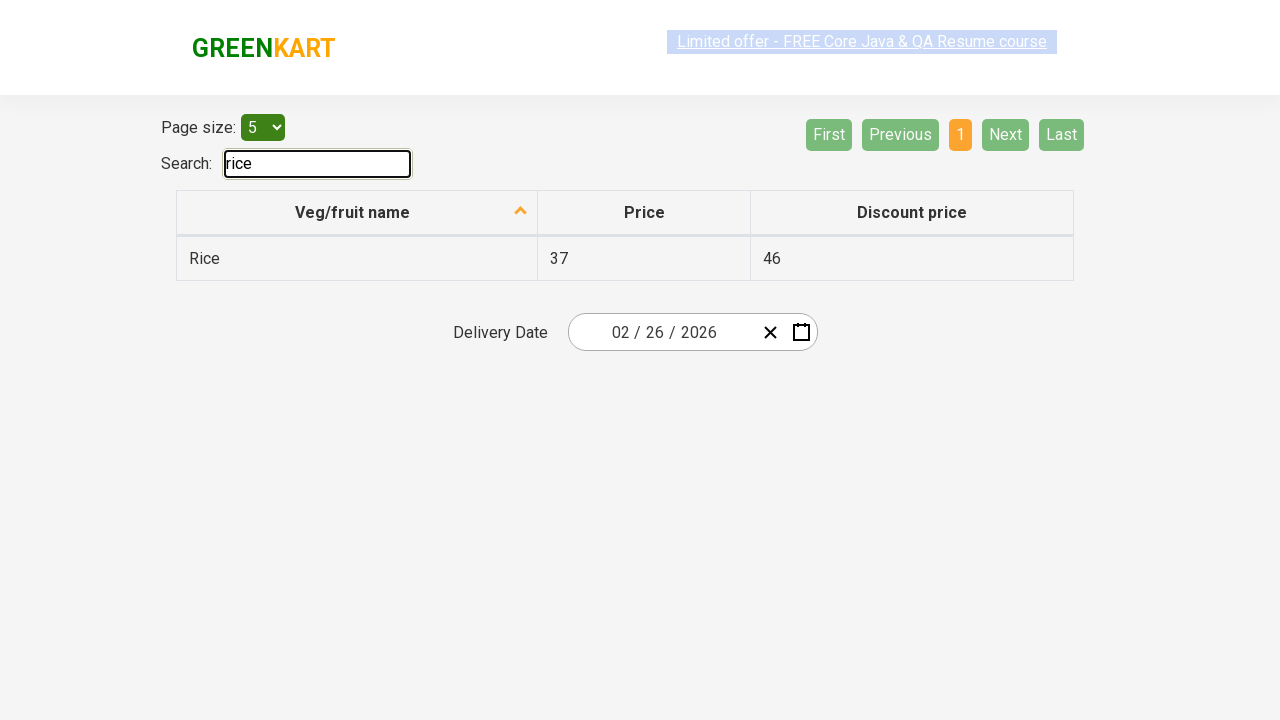